Navigates to Broken Images page and verifies that images are displayed on the page

Starting URL: http://the-internet.herokuapp.com/

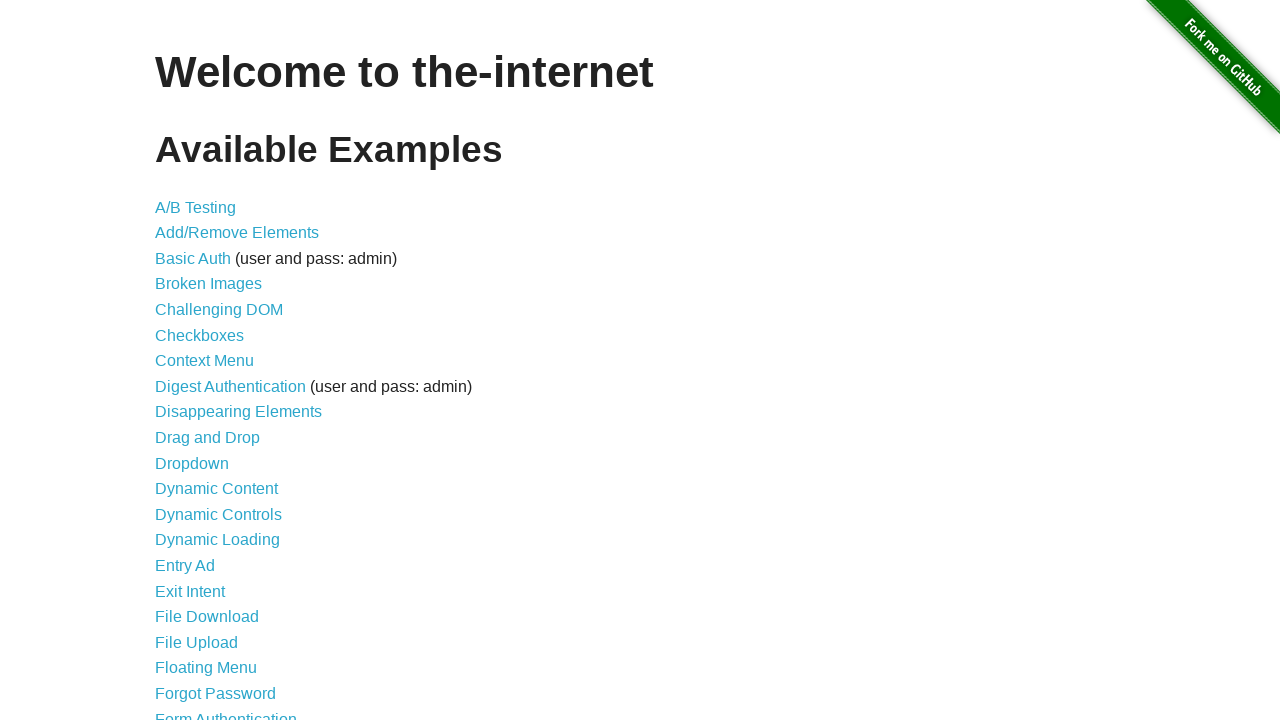

Clicked on Broken Images link at (208, 284) on text=Broken Images
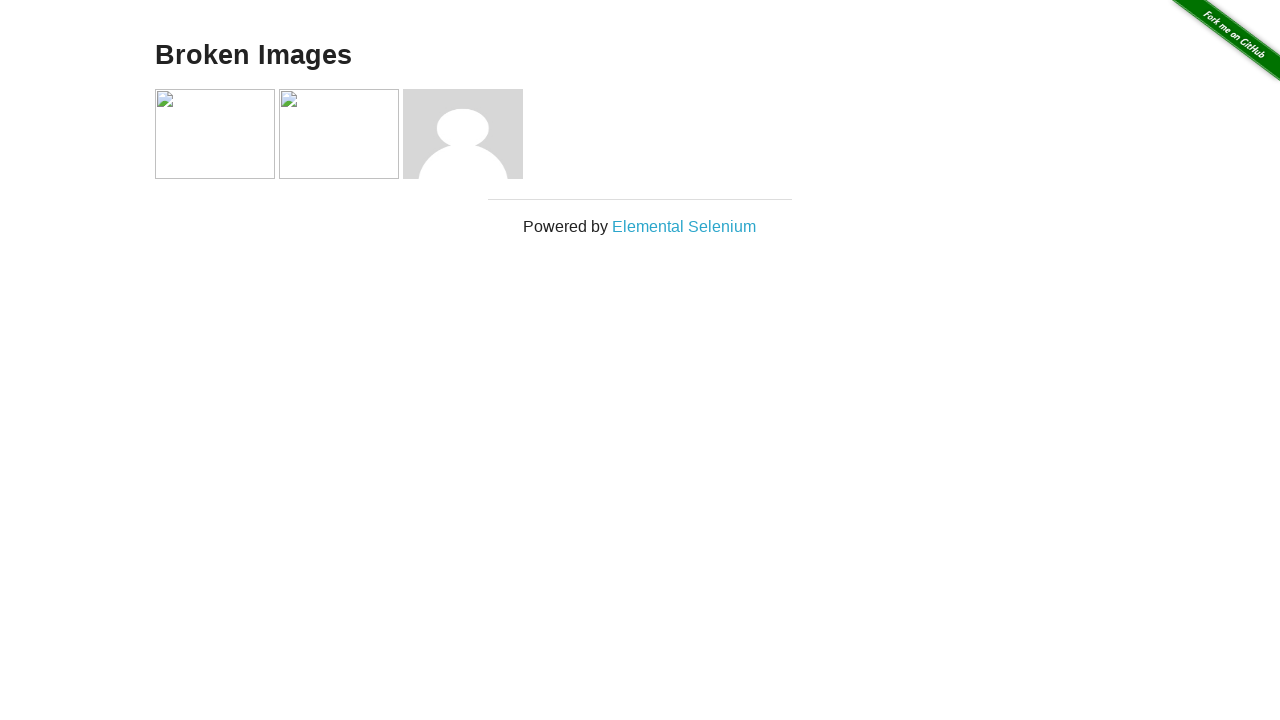

Images loaded on Broken Images page
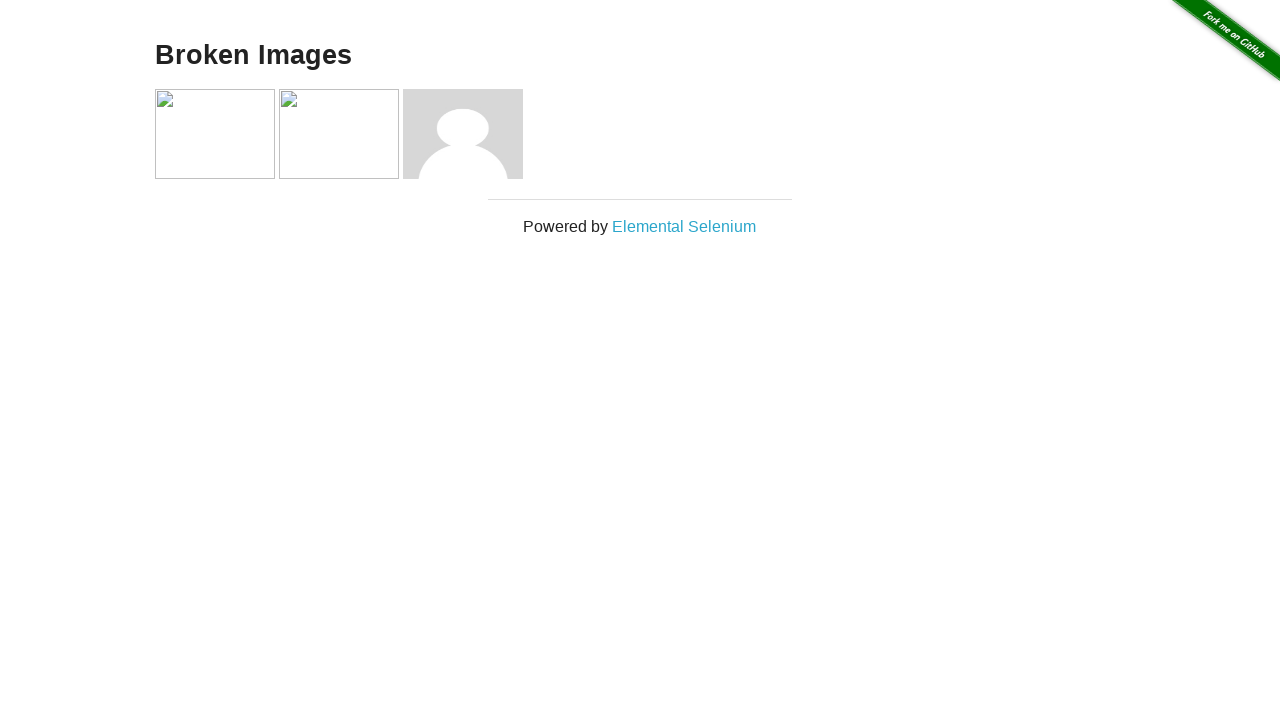

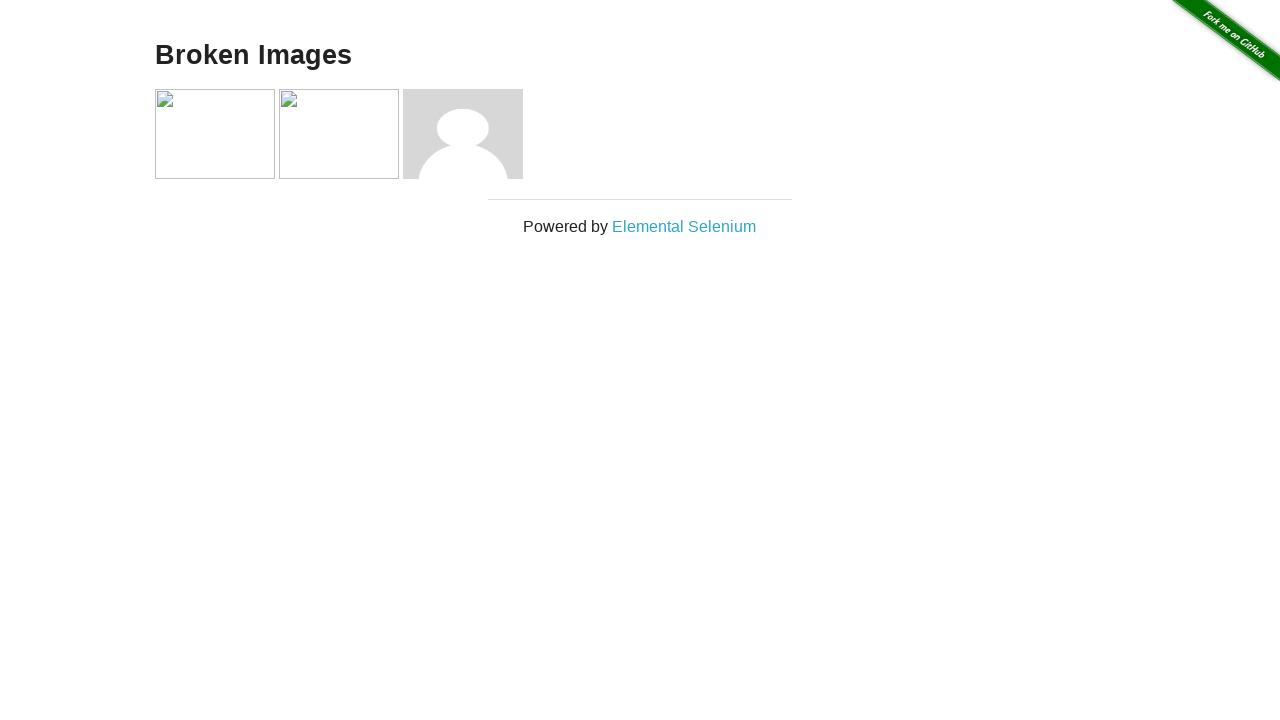